Tests the Atlassian homepage by verifying that key navigation elements and headings are visible on the page

Starting URL: https://www.atlassian.com/

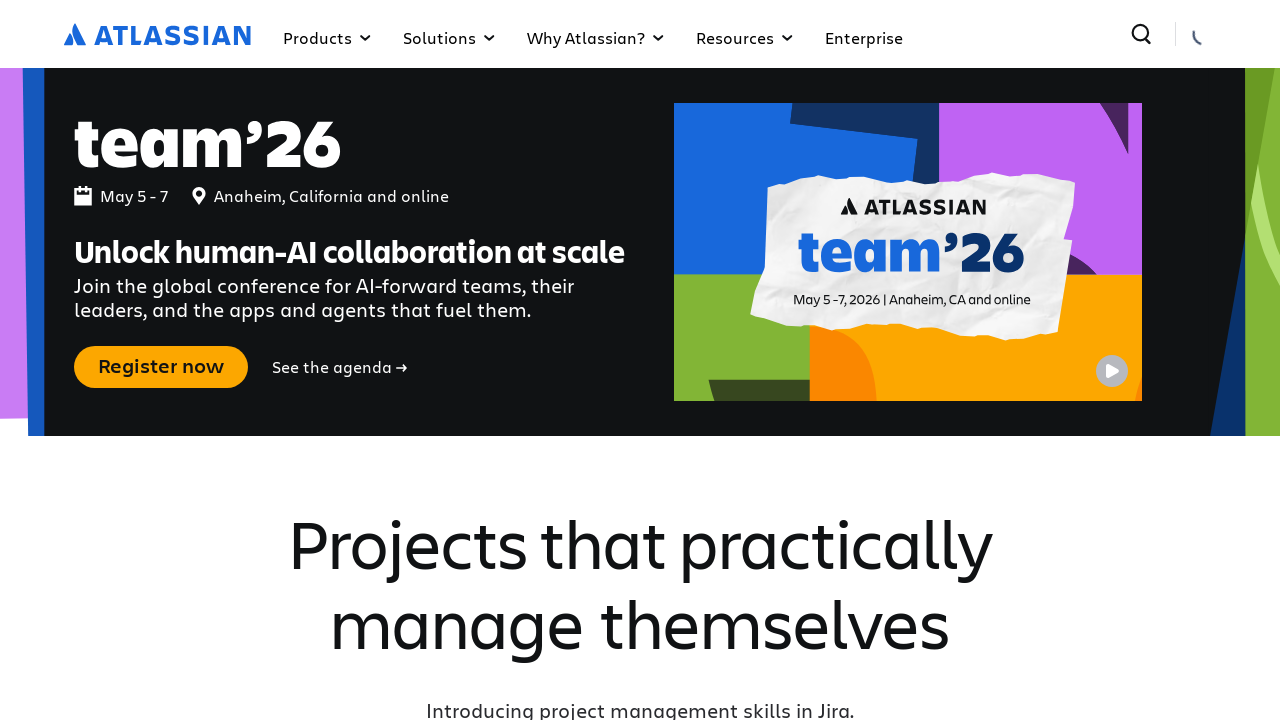

Verified text 'with teamwork' is visible on Atlassian homepage
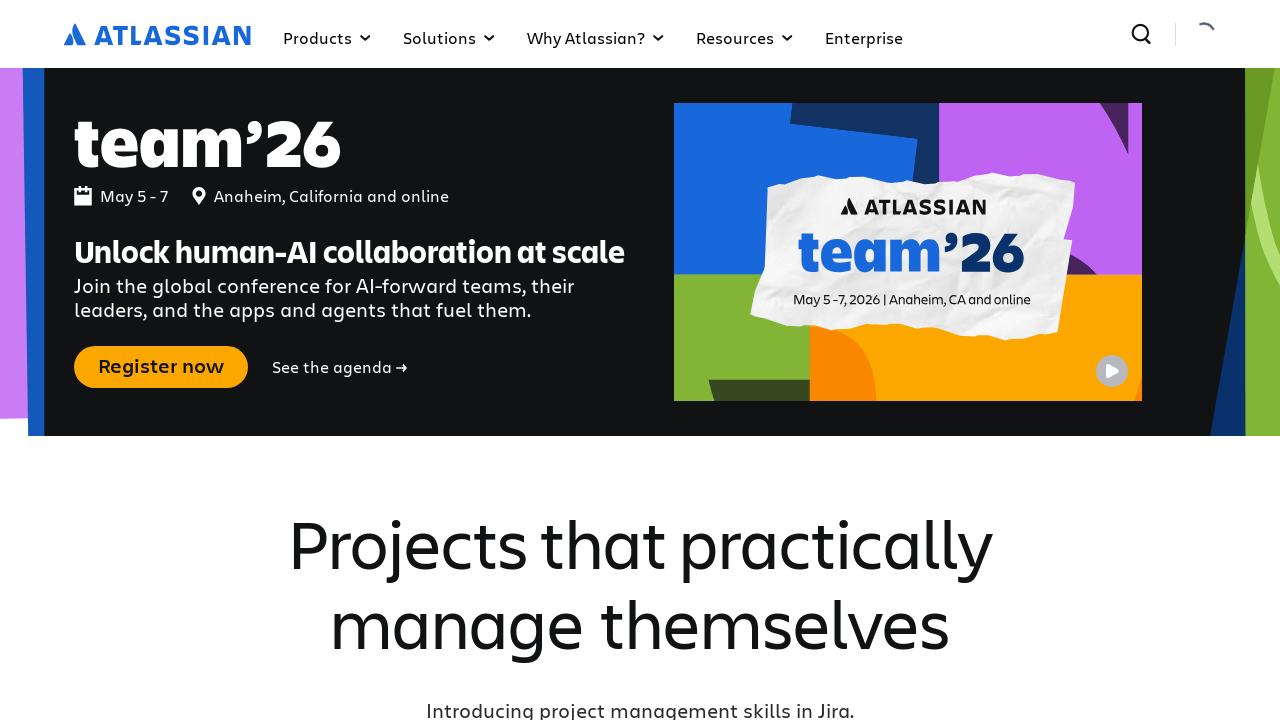

Verified main heading 'It's possible with teamwork' is visible
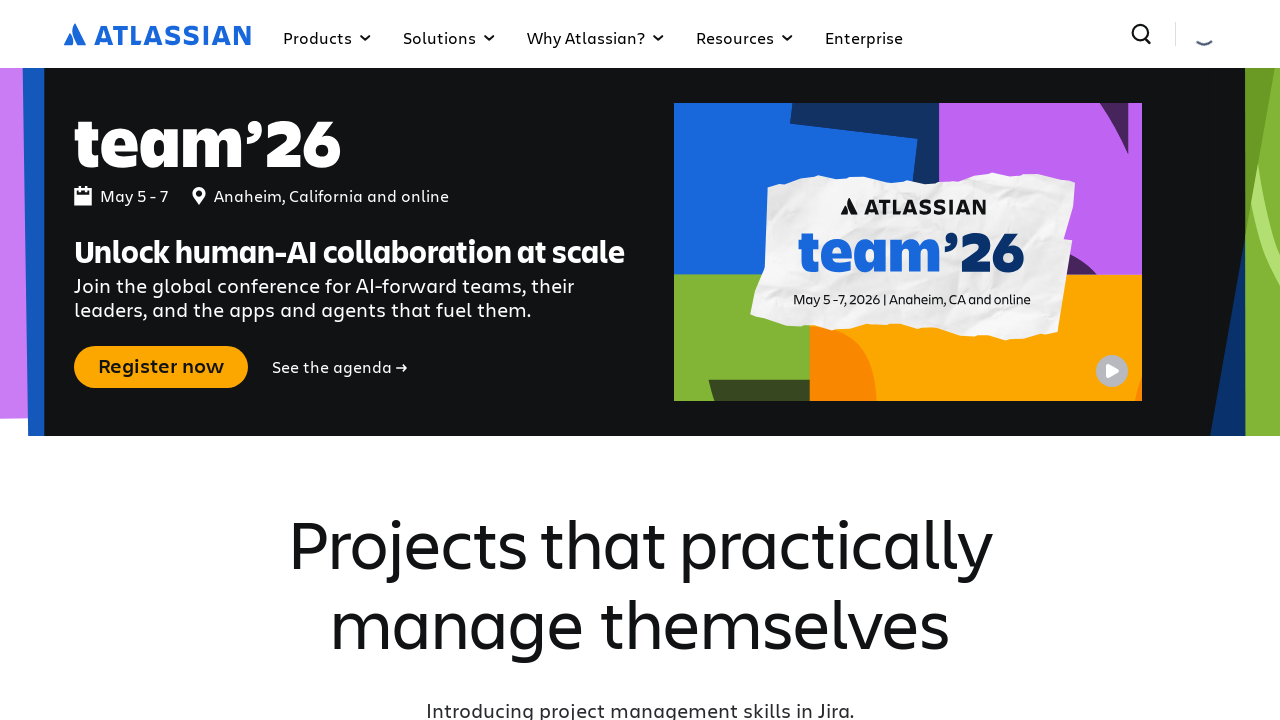

Verified 'Products' navigation link is visible
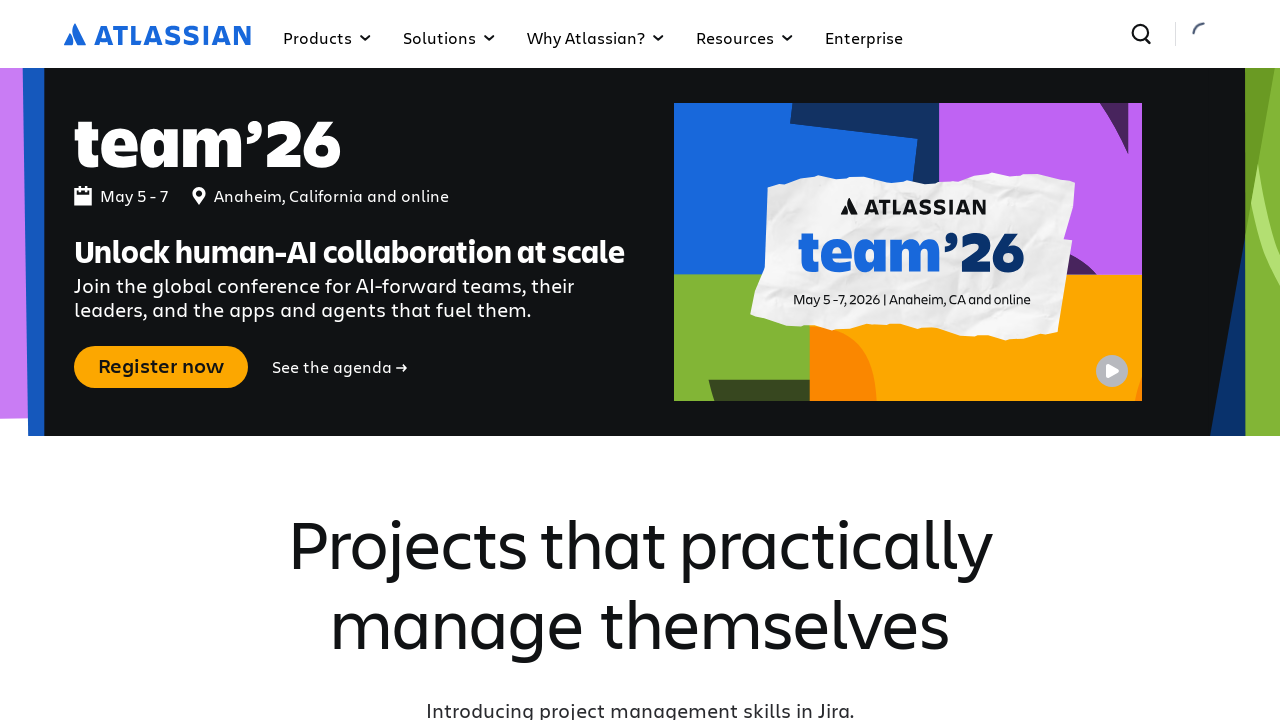

Verified 'For teams' navigation link is visible
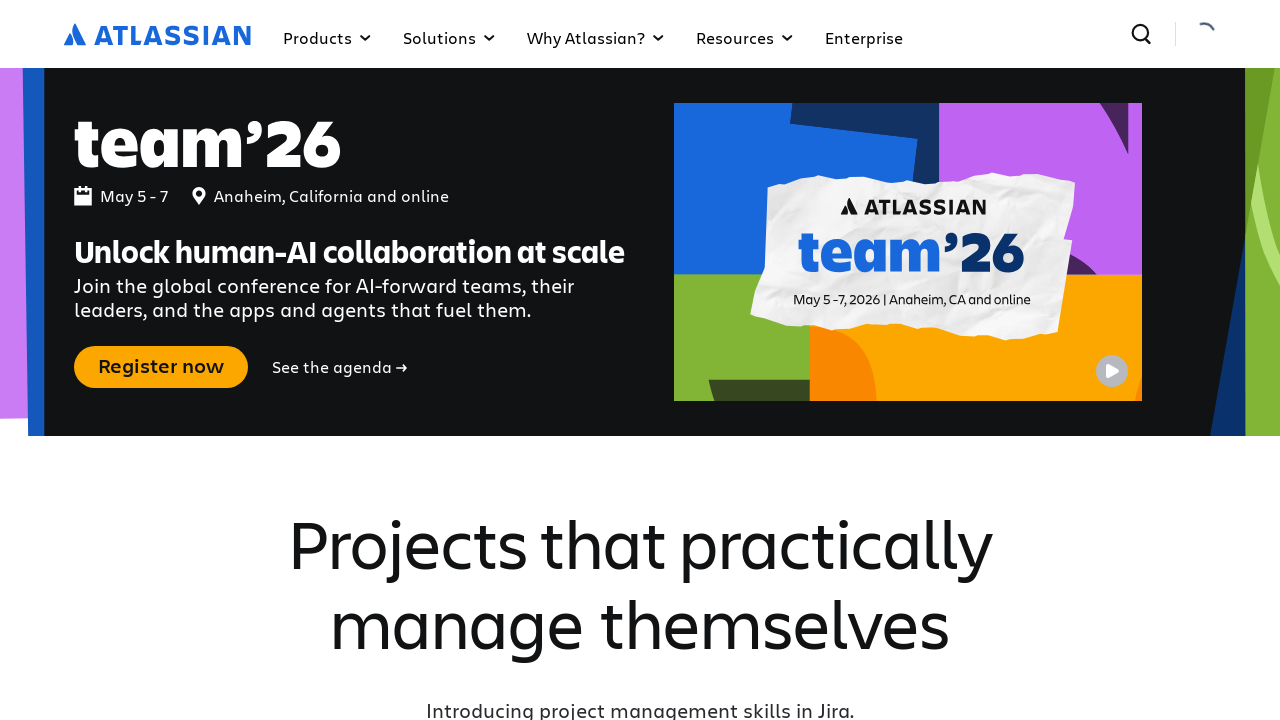

Verified 'Support' navigation link is visible
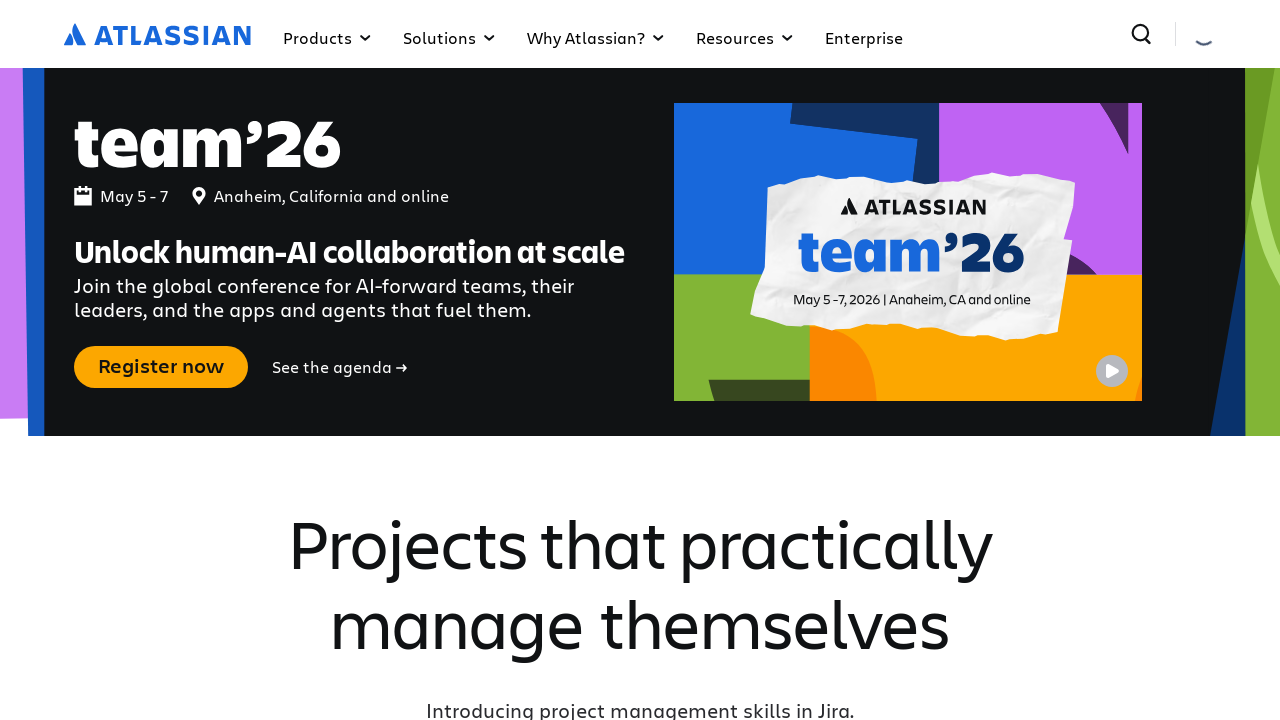

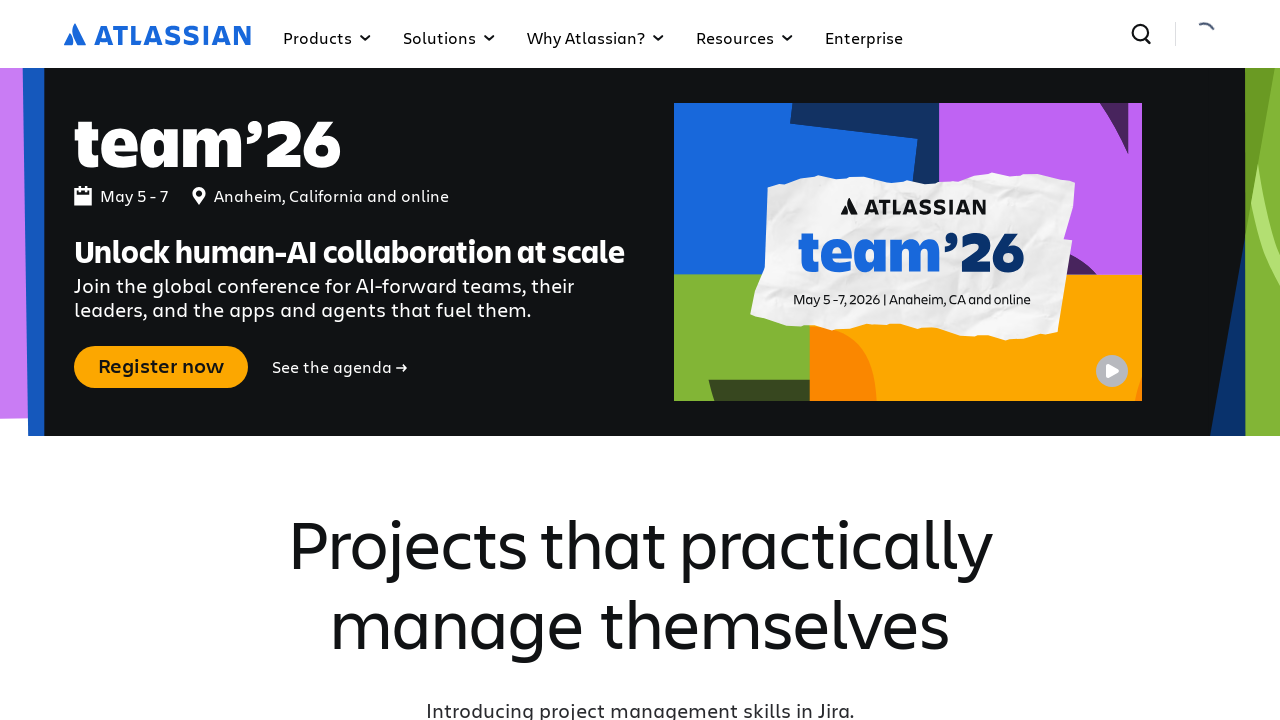